Tests keyboard interactions including text selection, copy and paste operations between input fields

Starting URL: http://sahitest.com/demo/label.htm

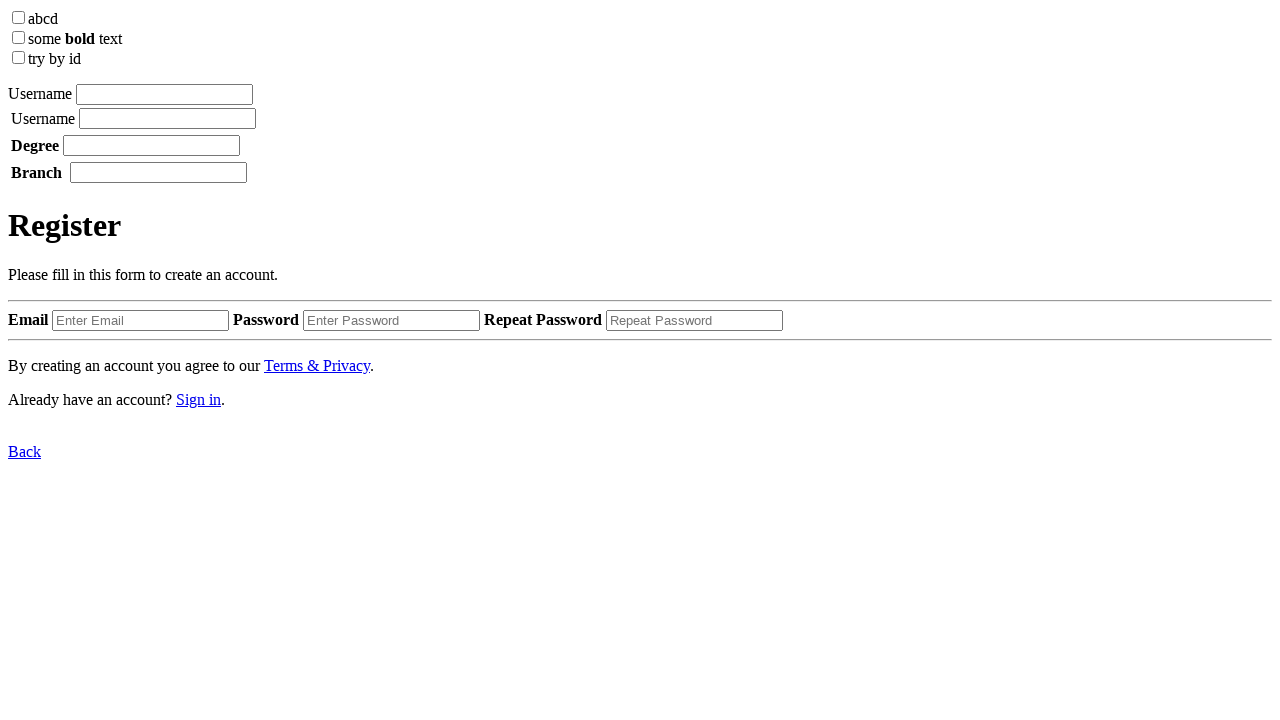

Filled first input field with 'feng' on xpath=//input[@type='textbox'] >> nth=0
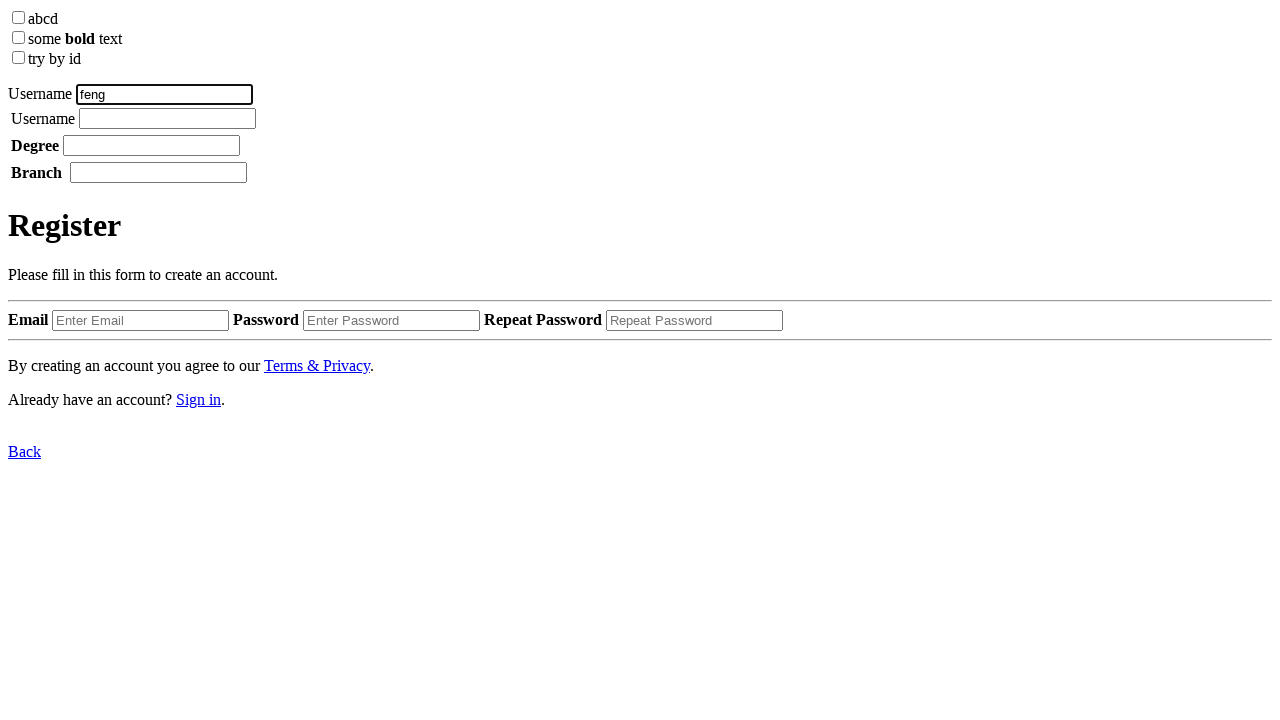

Selected all text in first input field using Ctrl+A on xpath=//input[@type='textbox'] >> nth=0
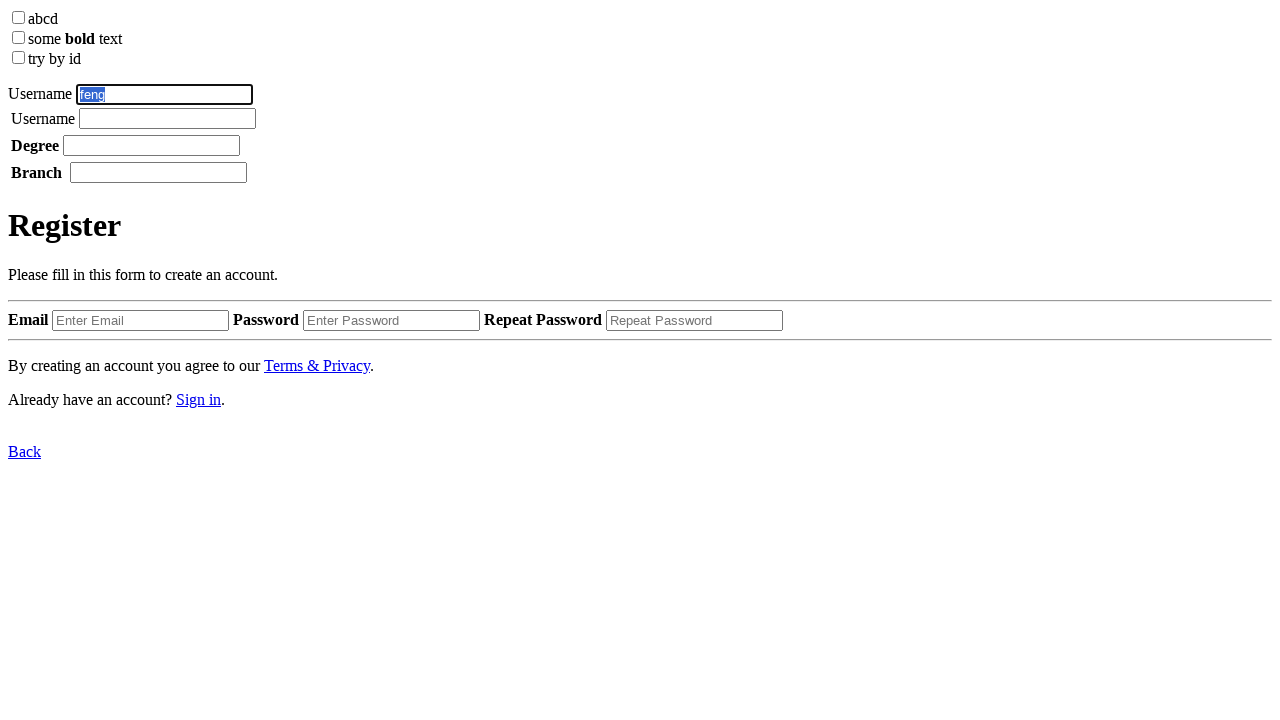

Copied selected text from first input field using Ctrl+C on xpath=//input[@type='textbox'] >> nth=0
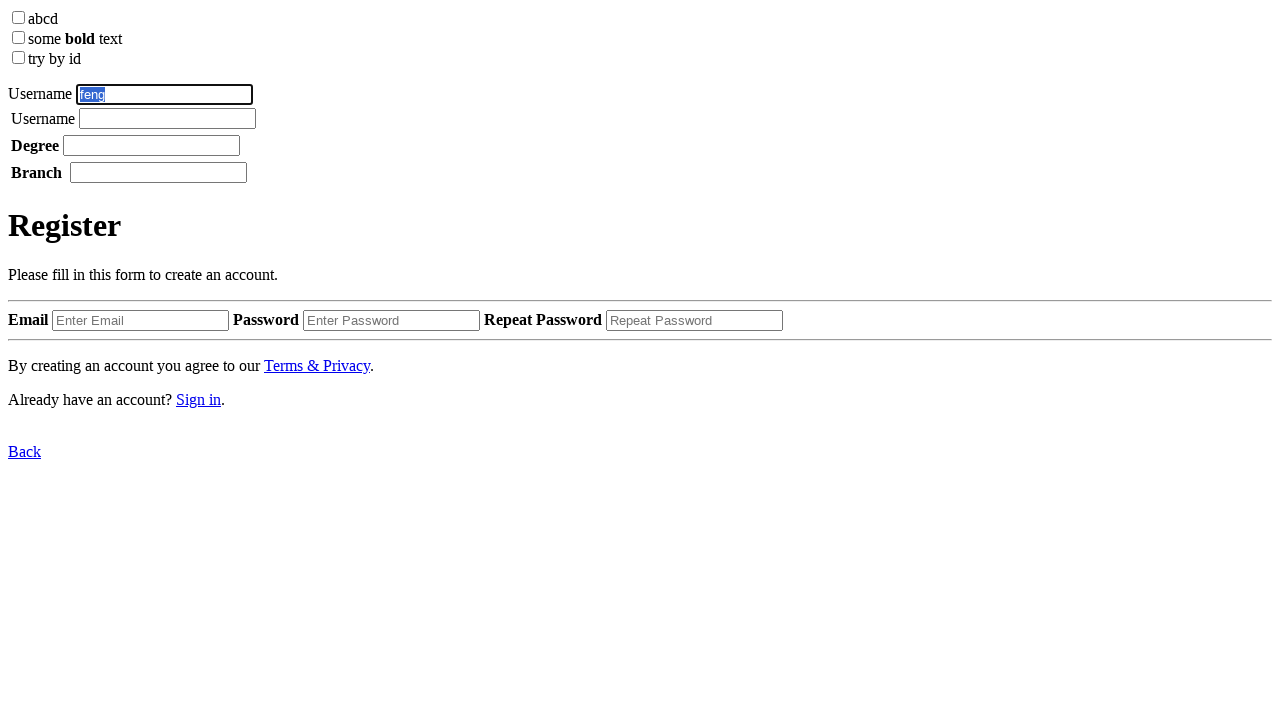

Pasted copied text into second input field using Ctrl+V on xpath=//input[@type='textbox'] >> nth=1
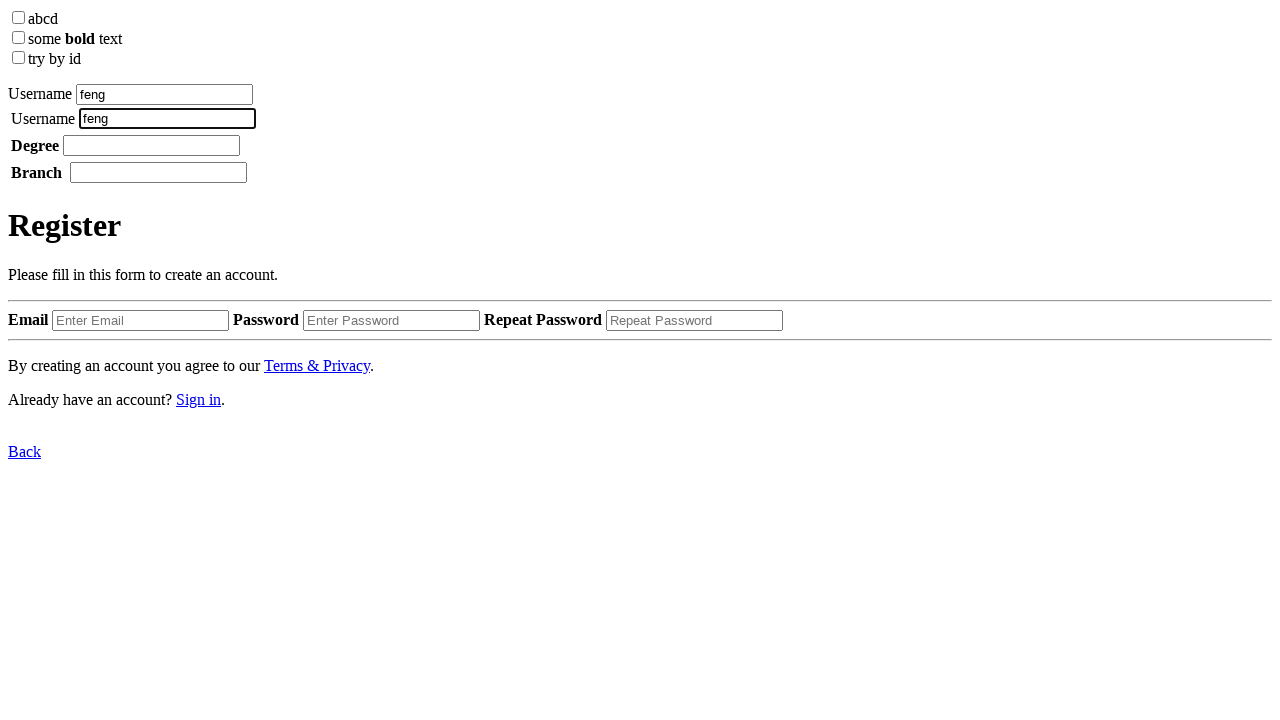

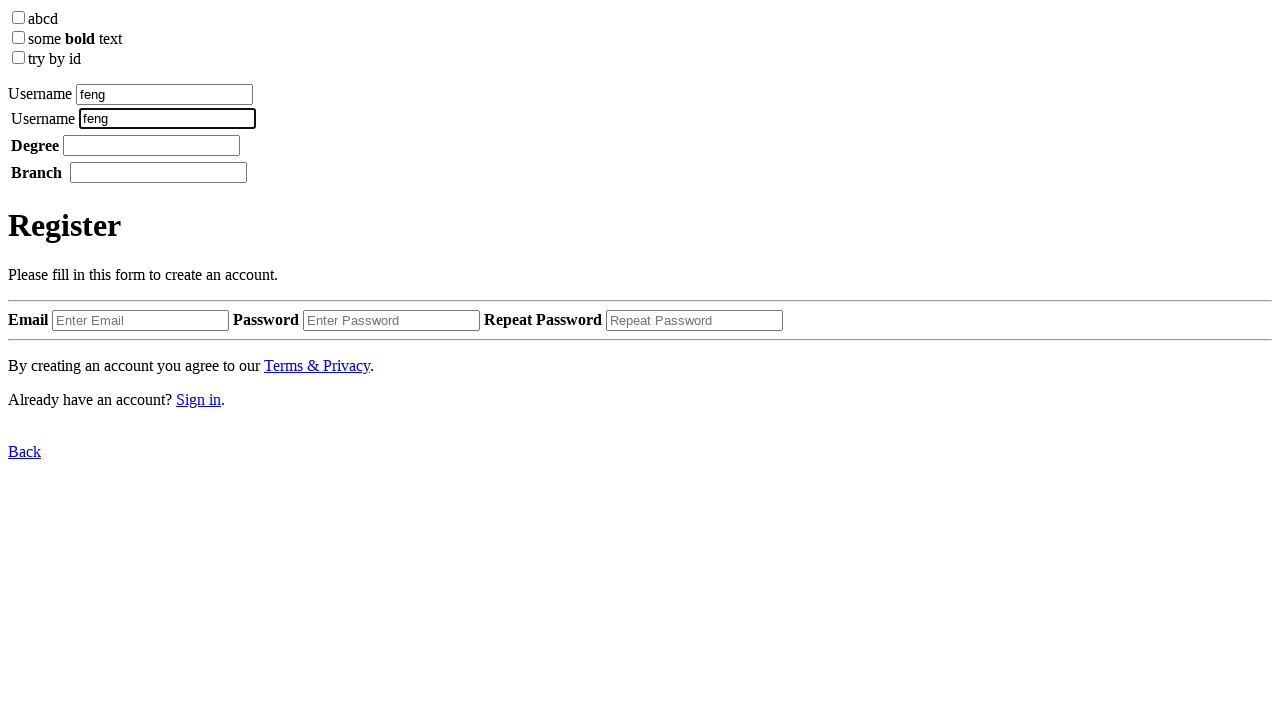